Tests dynamic content loading by clicking a button and waiting for hidden content to become visible

Starting URL: https://the-internet.herokuapp.com/dynamic_loading/1

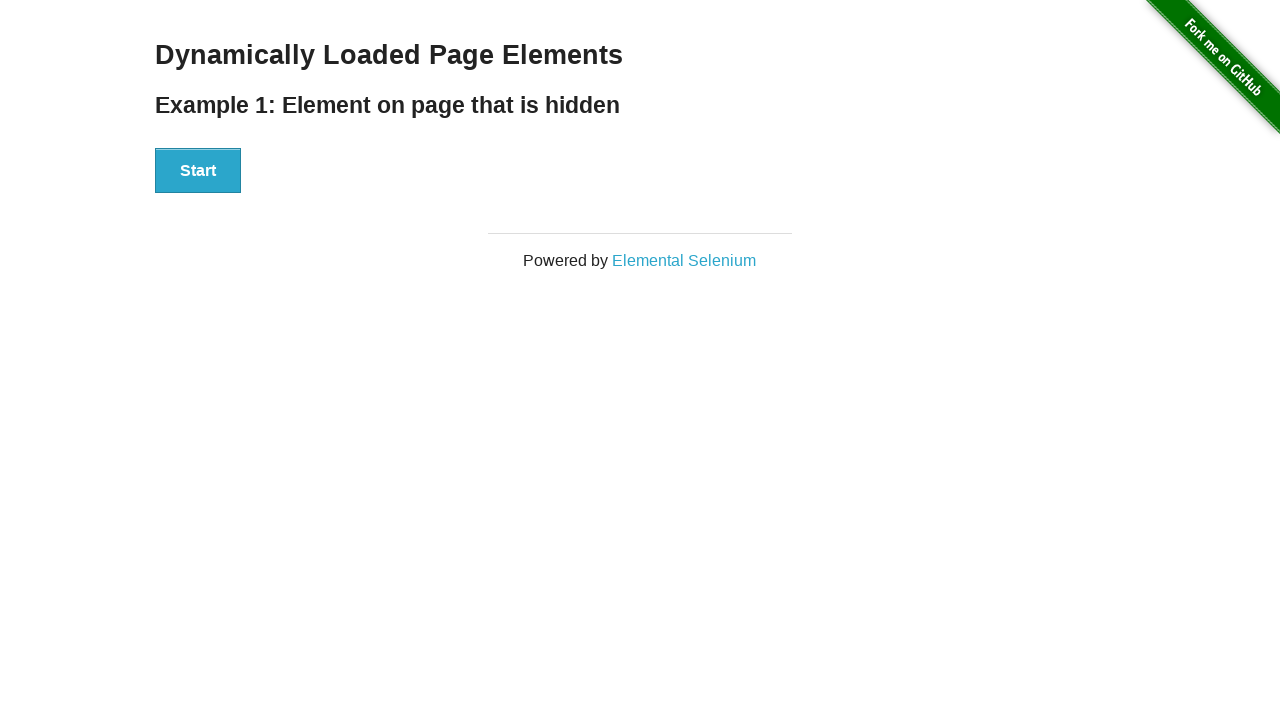

Clicked start button to trigger dynamic content loading at (198, 171) on xpath=//div[@id='start']/button
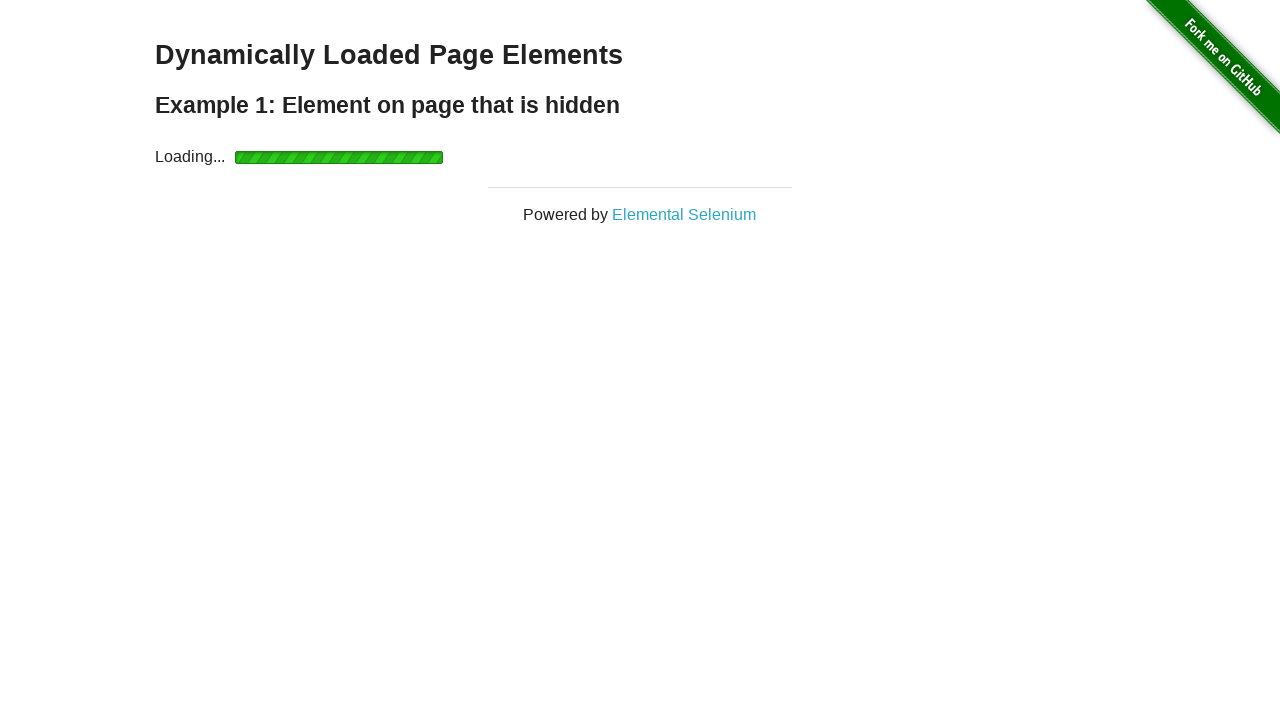

Waited for dynamically loaded content to become visible
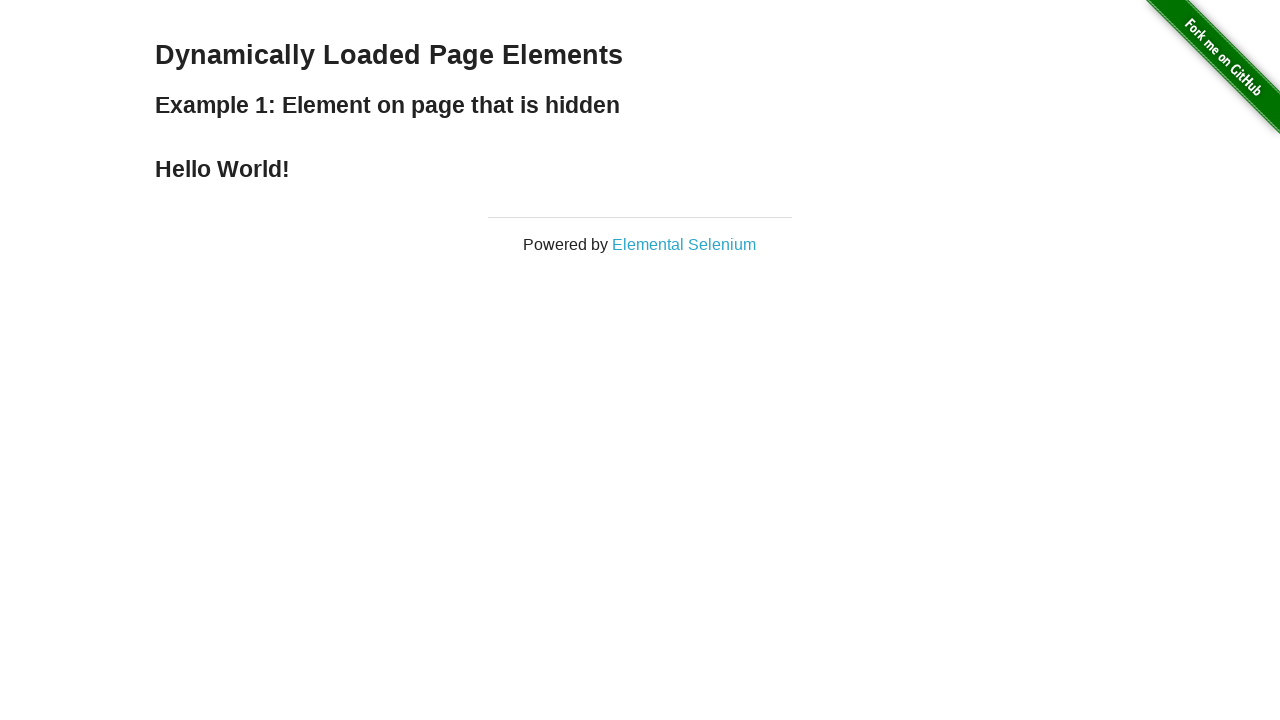

Located the dynamically loaded heading element
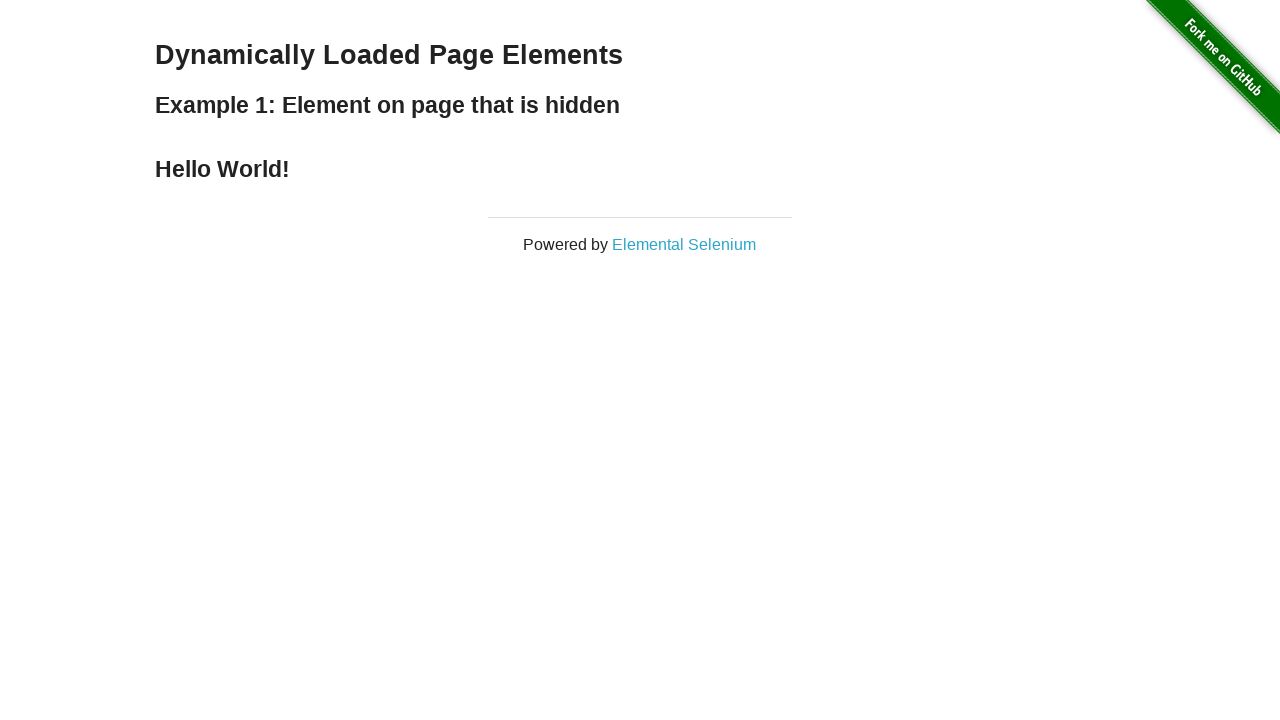

Extracted and printed text from dynamically loaded element
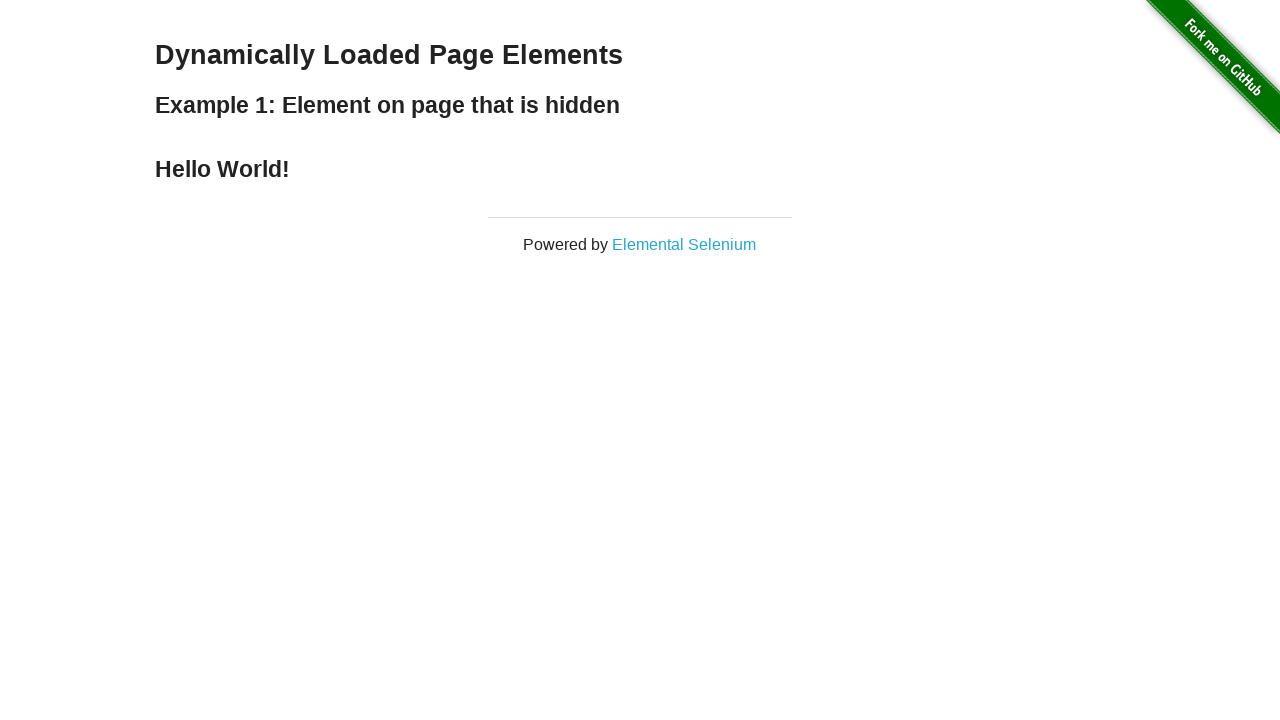

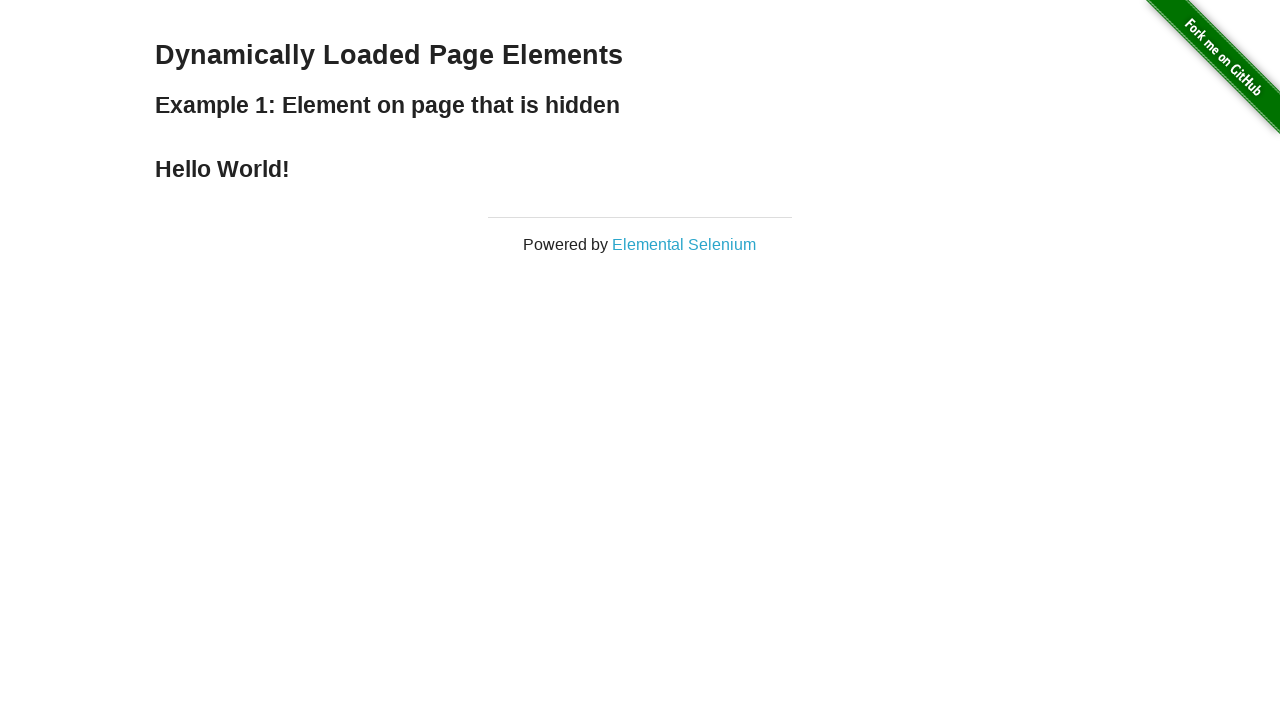